Demonstrates the mouse release action by performing a click-and-hold on source element, moving to target, and then releasing the mouse button.

Starting URL: https://crossbrowsertesting.github.io/drag-and-drop

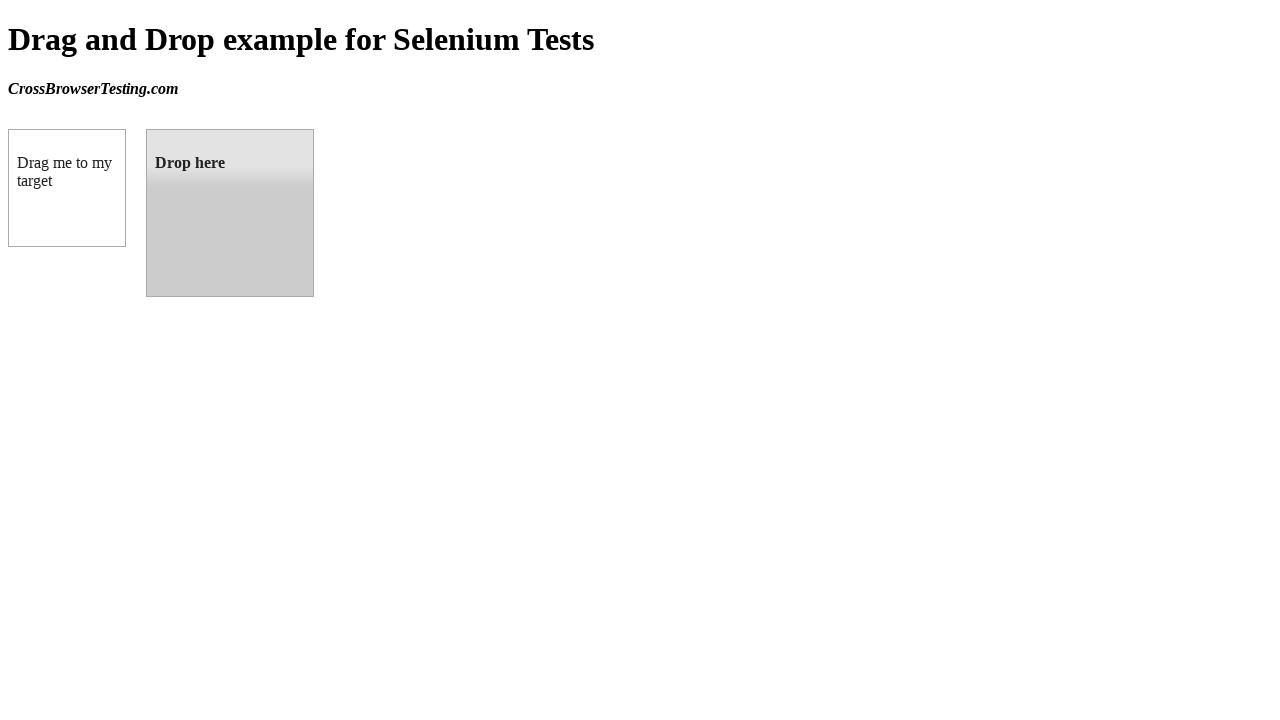

Located source element (box A)
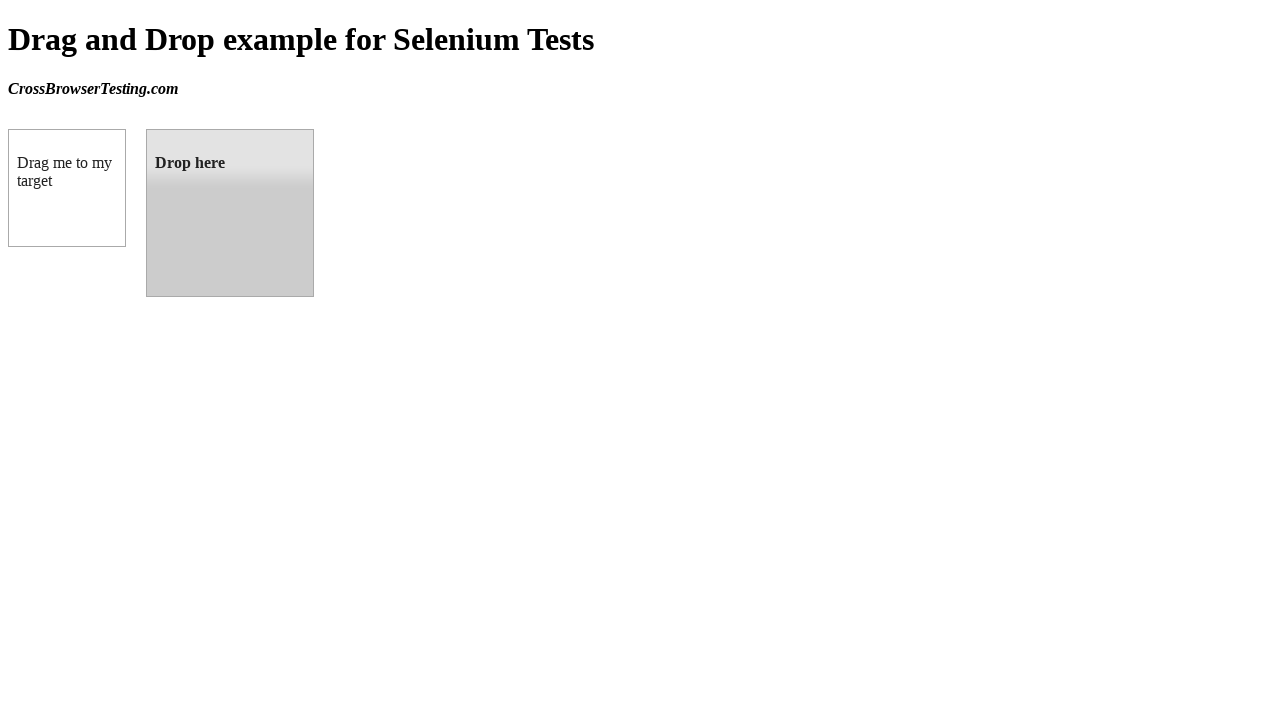

Located target element (box B)
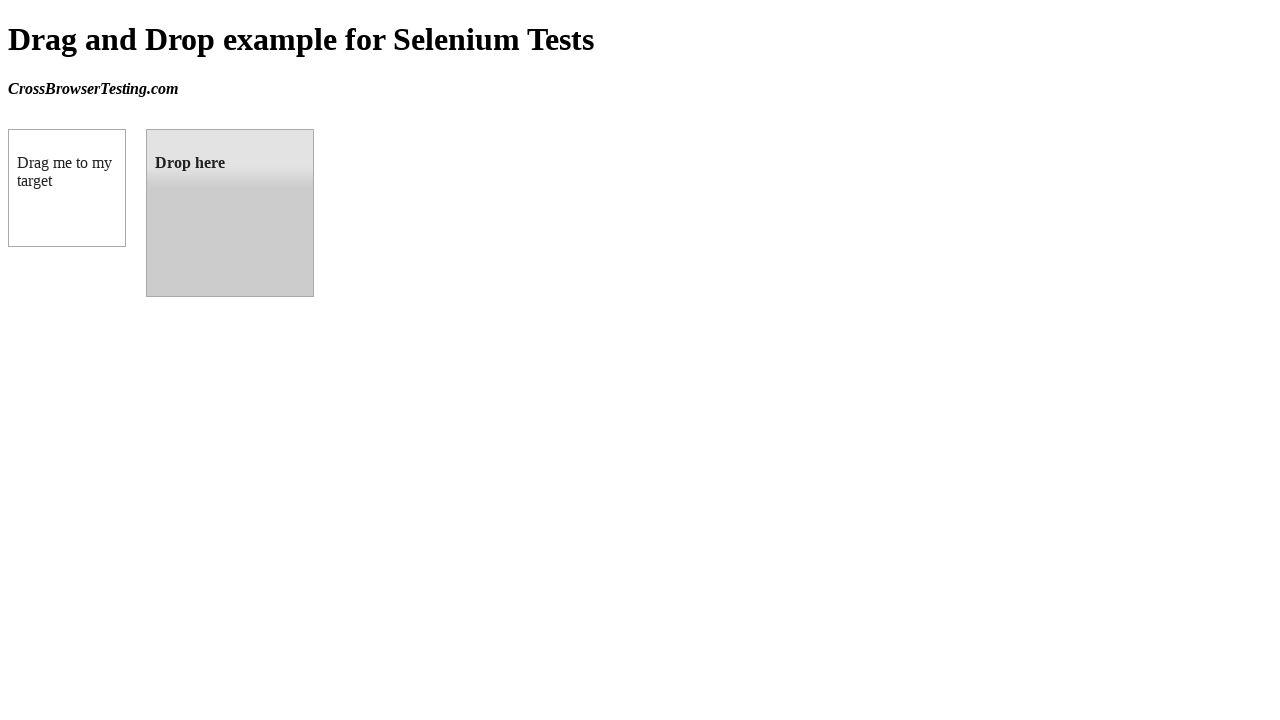

Retrieved bounding box of source element
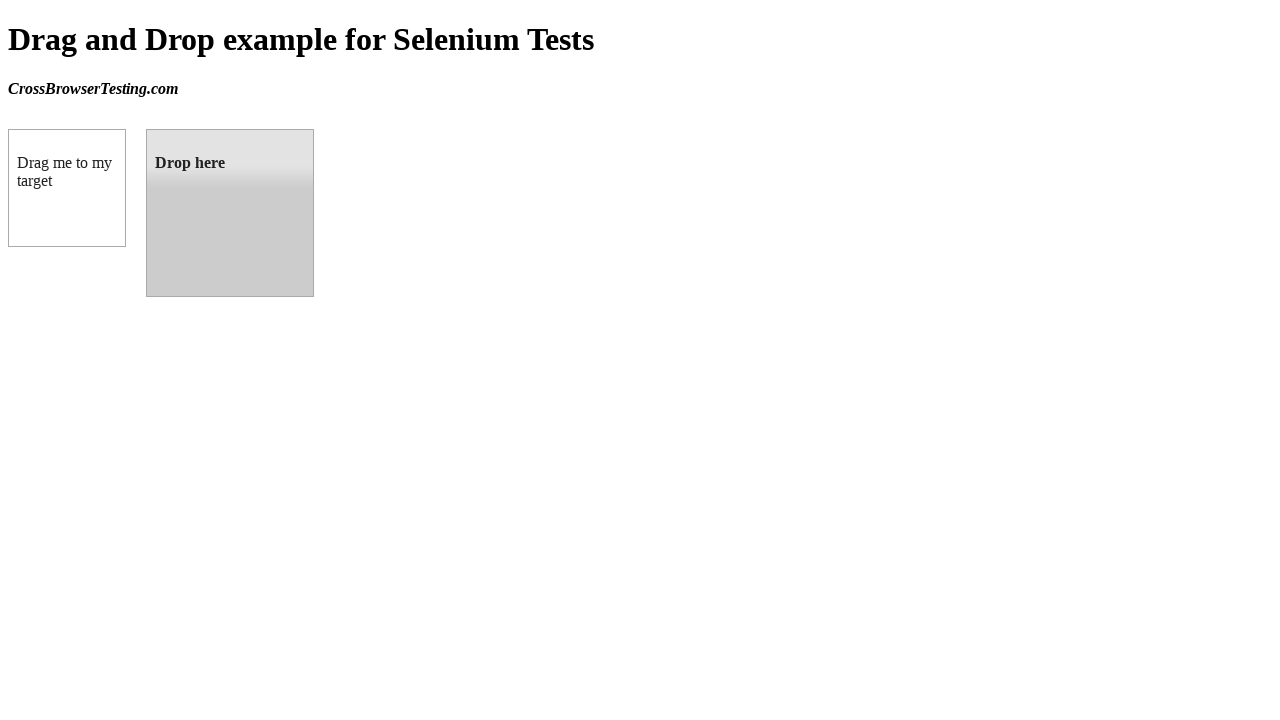

Retrieved bounding box of target element
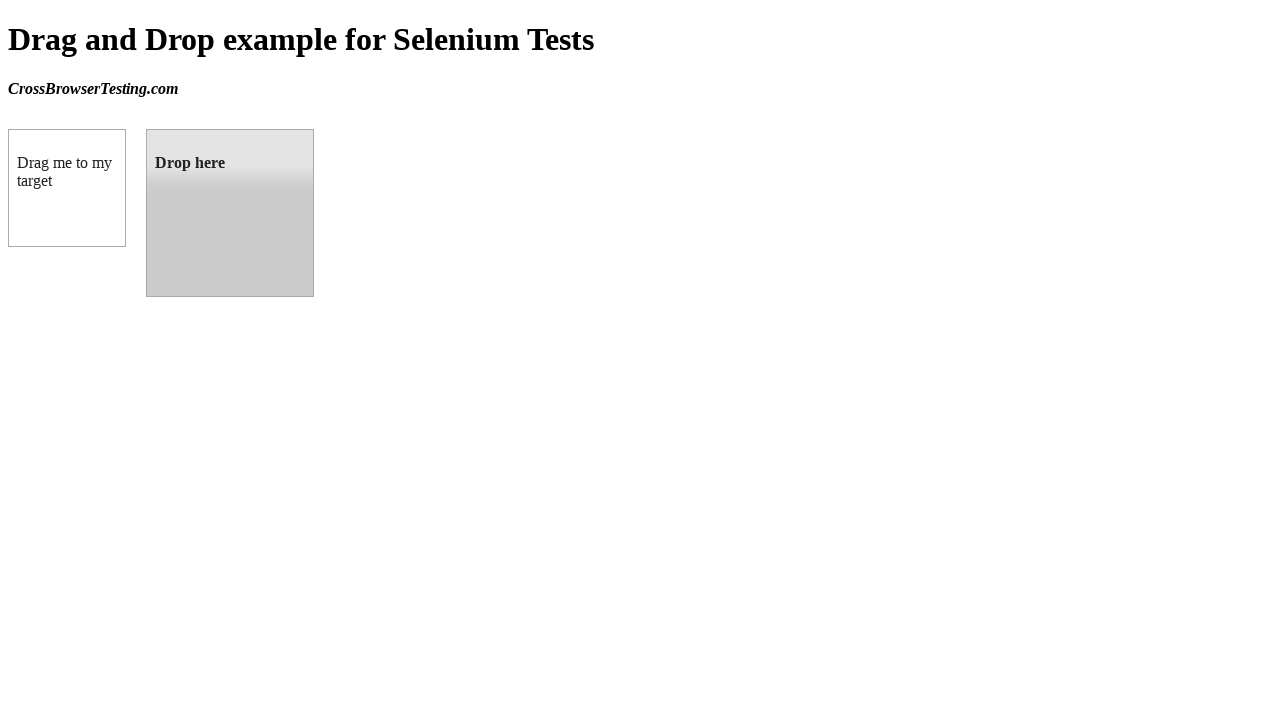

Moved mouse to center of source element at (67, 188)
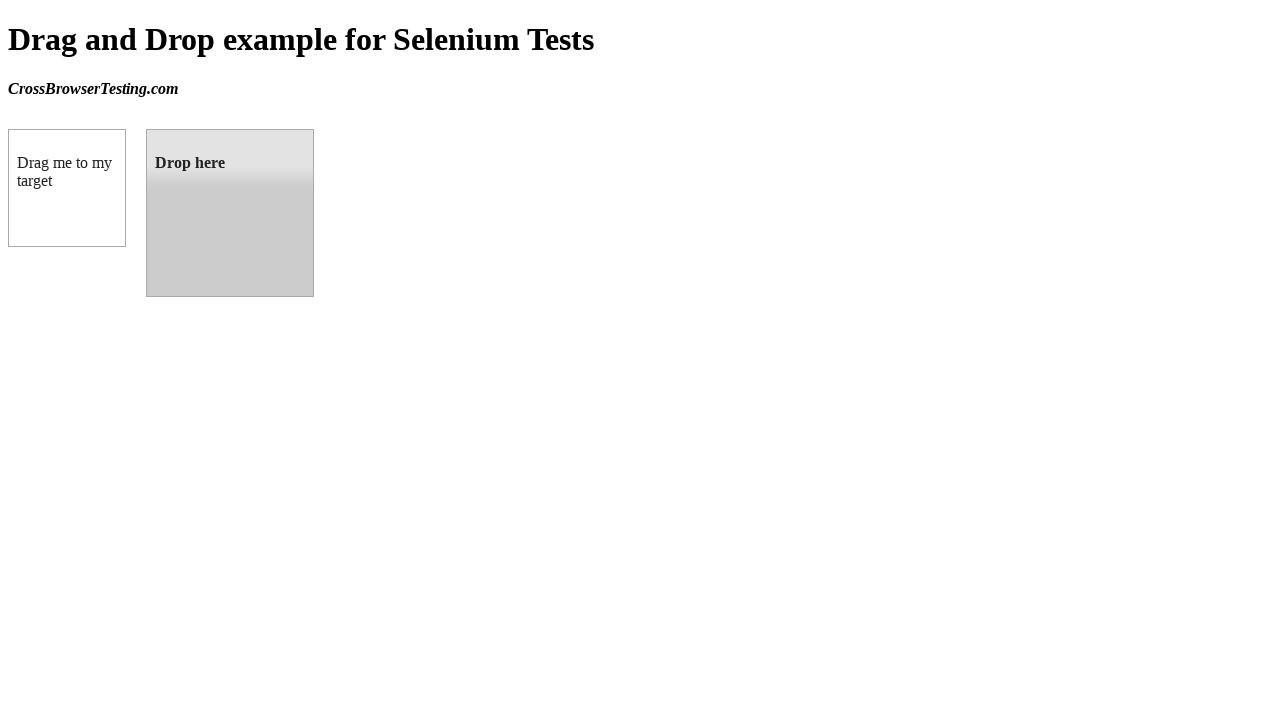

Pressed mouse button down (initiated click and hold) at (67, 188)
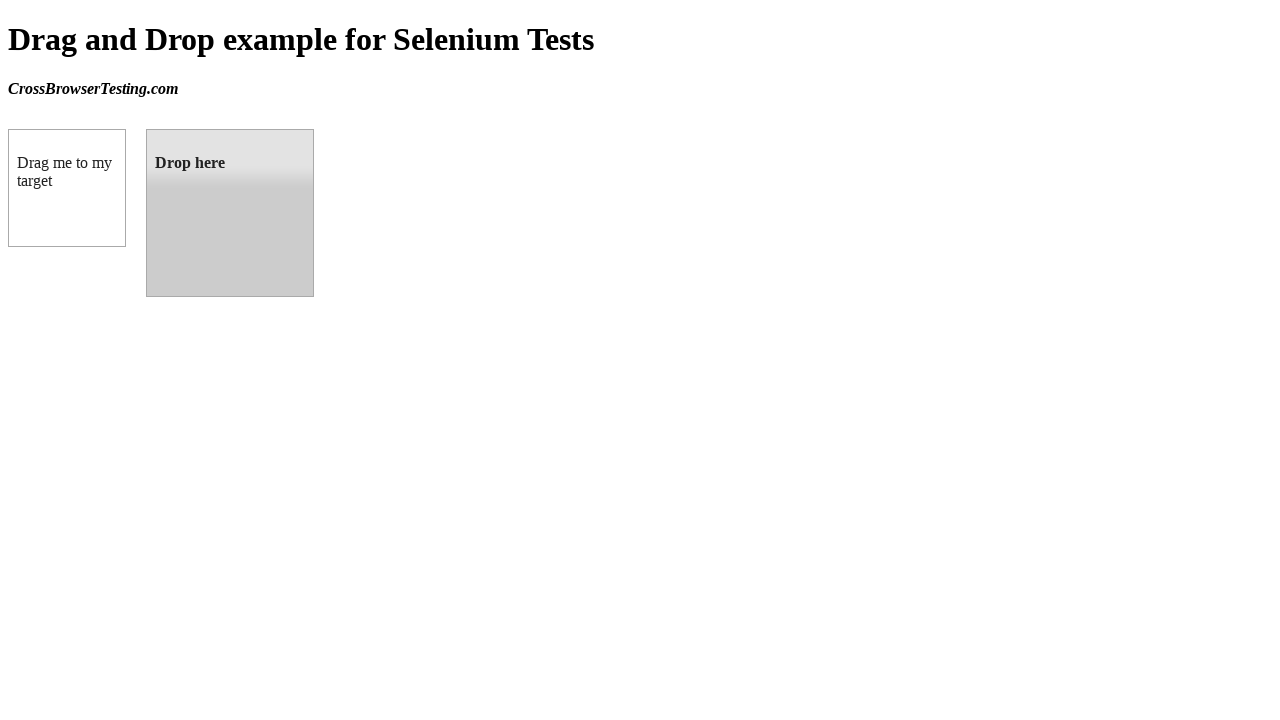

Dragged mouse to center of target element at (230, 213)
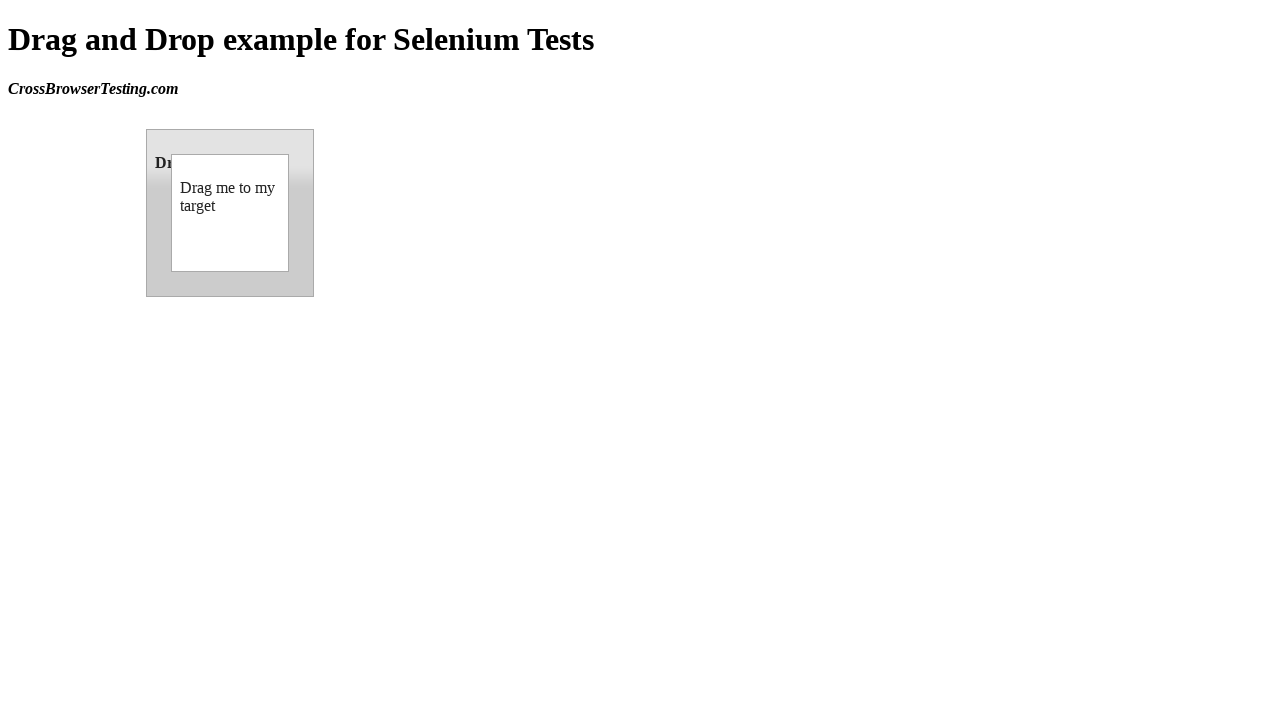

Released mouse button to complete drag and drop at (230, 213)
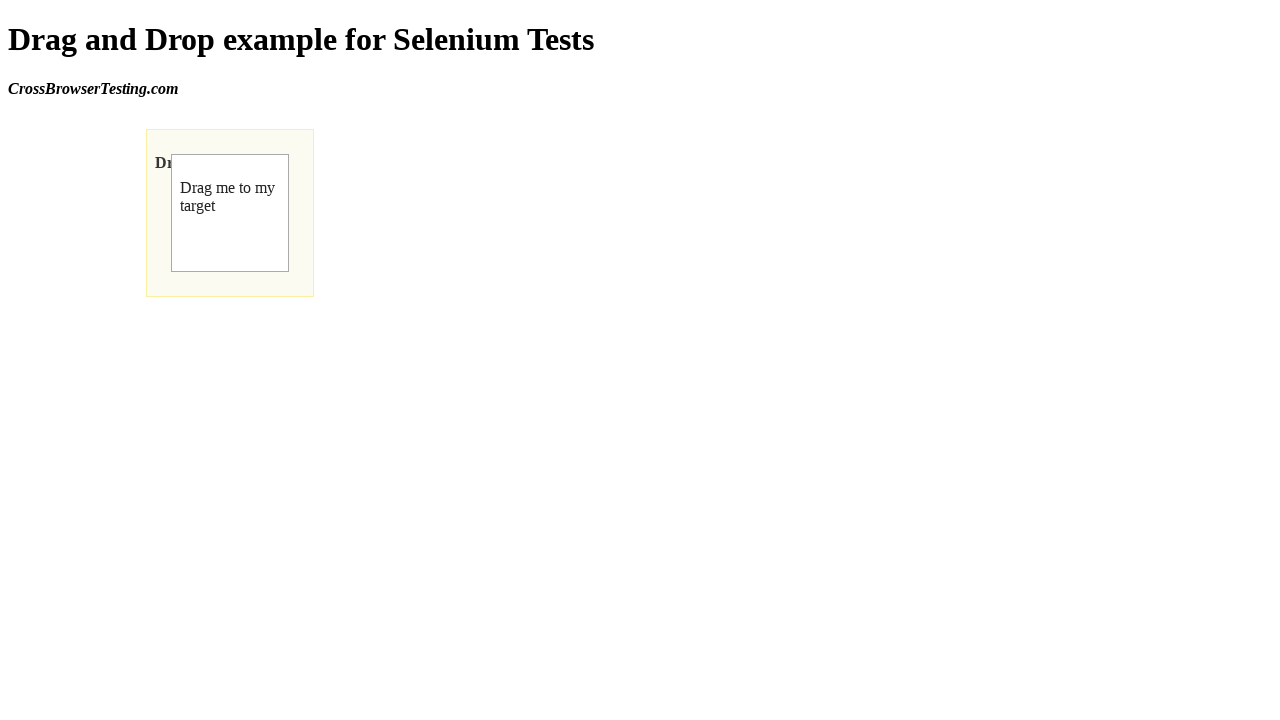

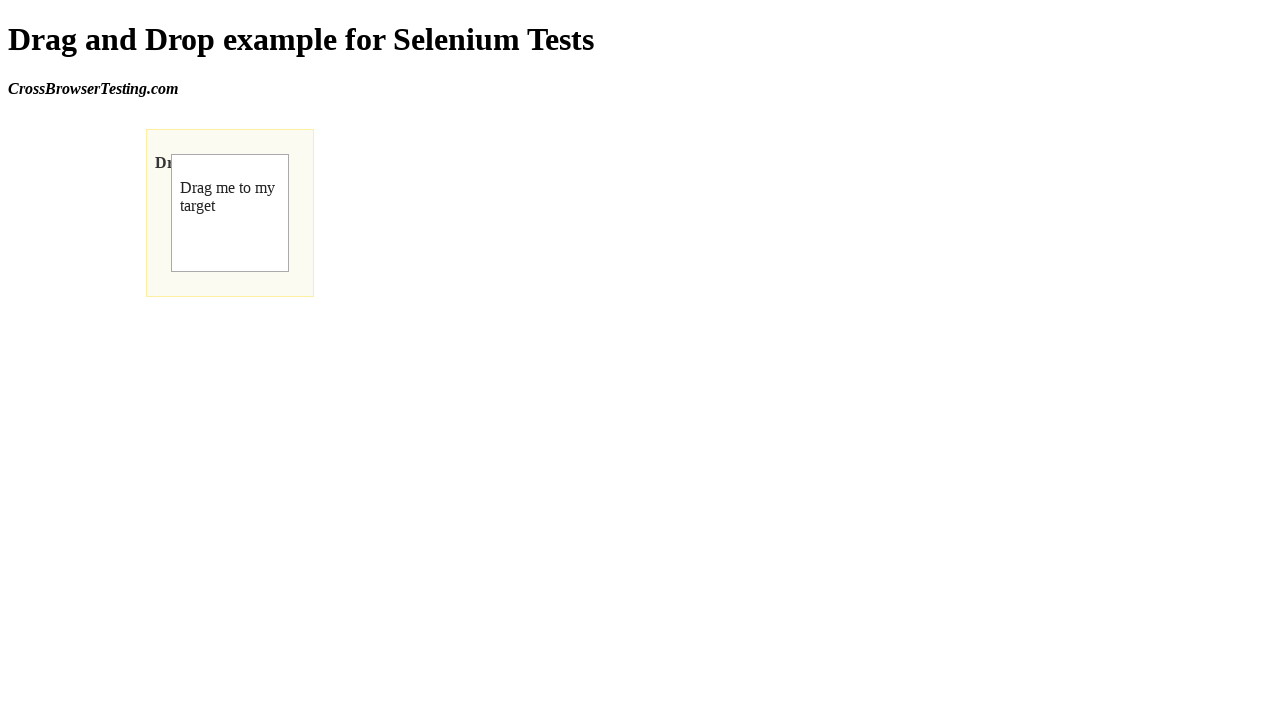